Tests that a 5-digit zip code is accepted and allows proceeding to the registration form

Starting URL: https://www.sharelane.com/cgi-bin/register.py

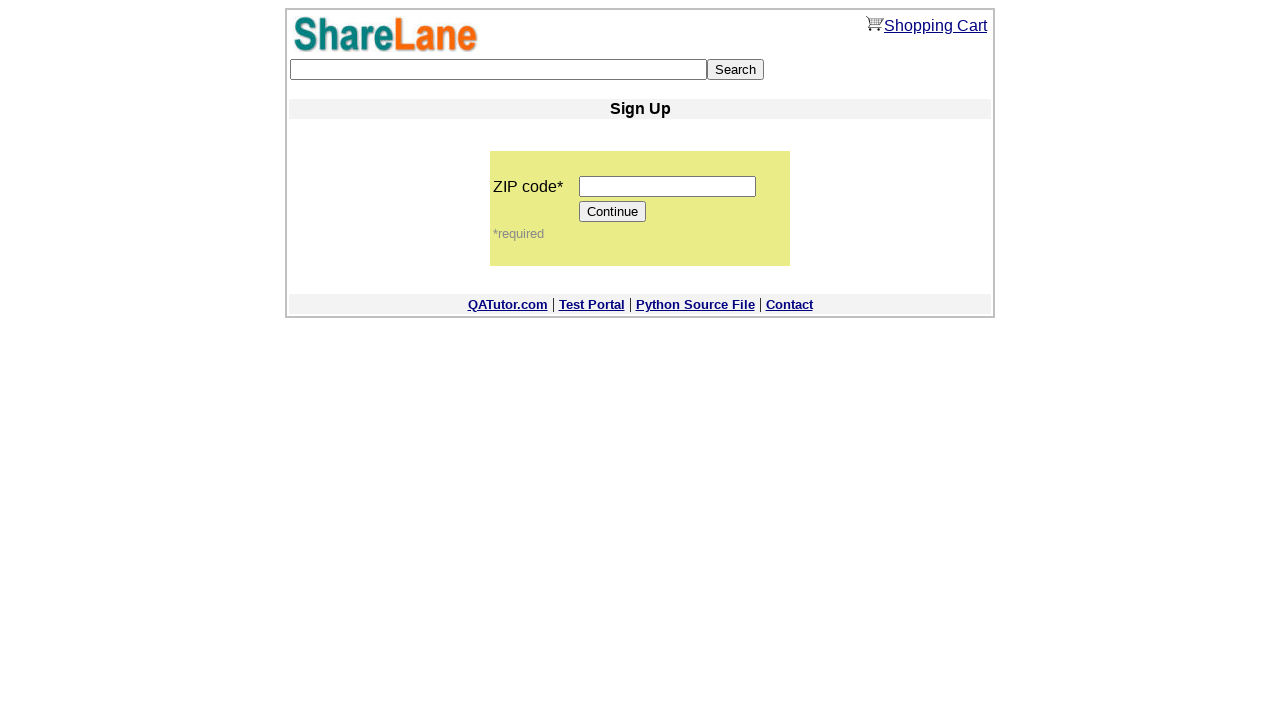

Navigated to ShareLane registration page
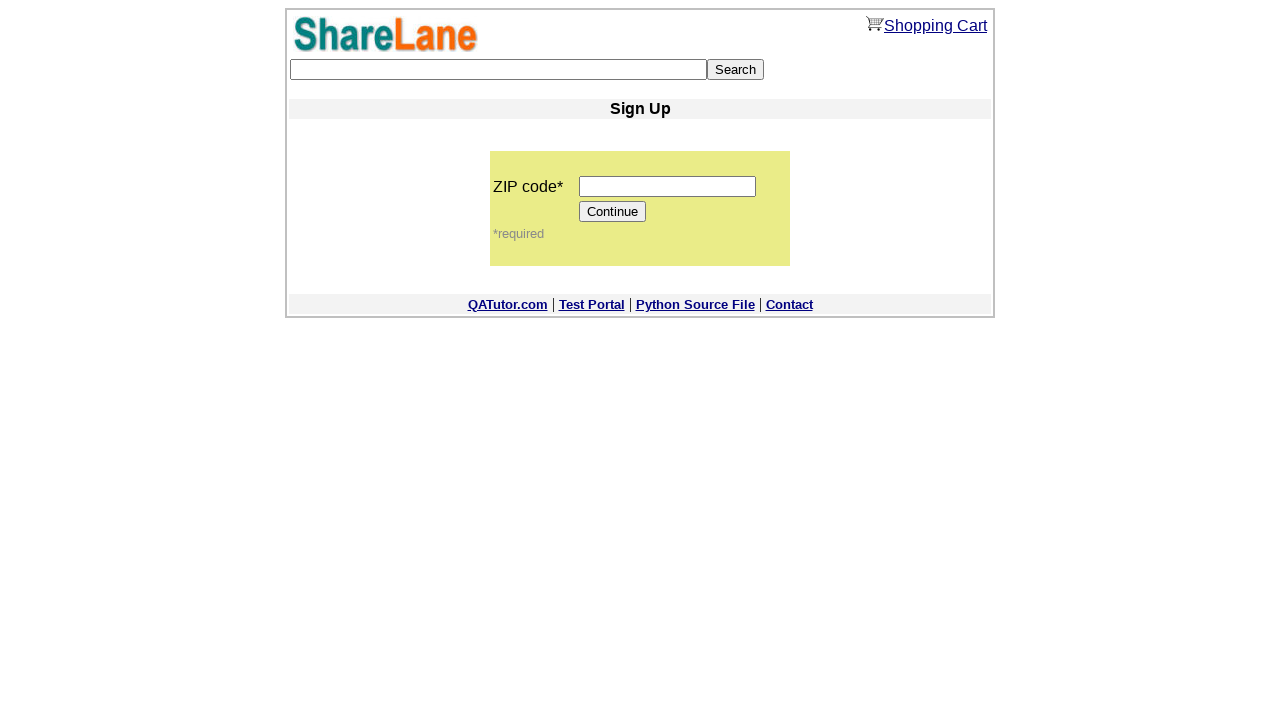

Filled zip code field with '12345' on input[name='zip_code']
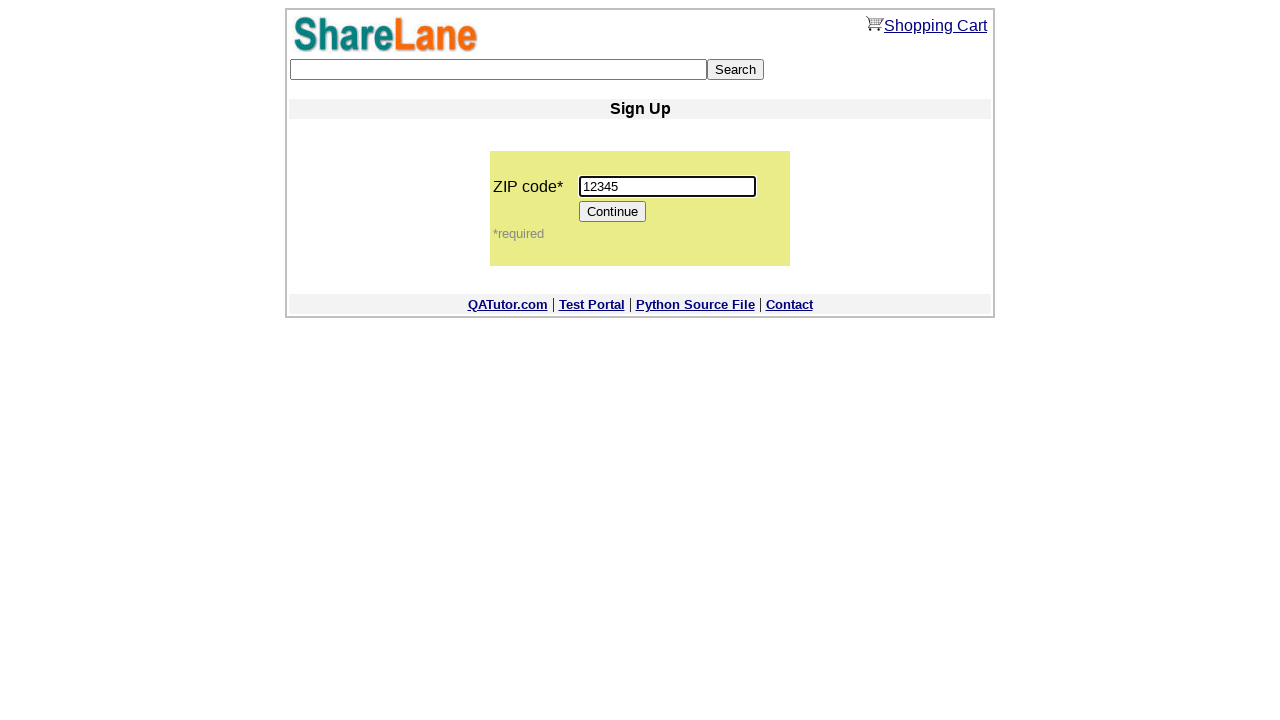

Clicked Continue button to proceed with 5-digit zip code at (613, 212) on input[value='Continue']
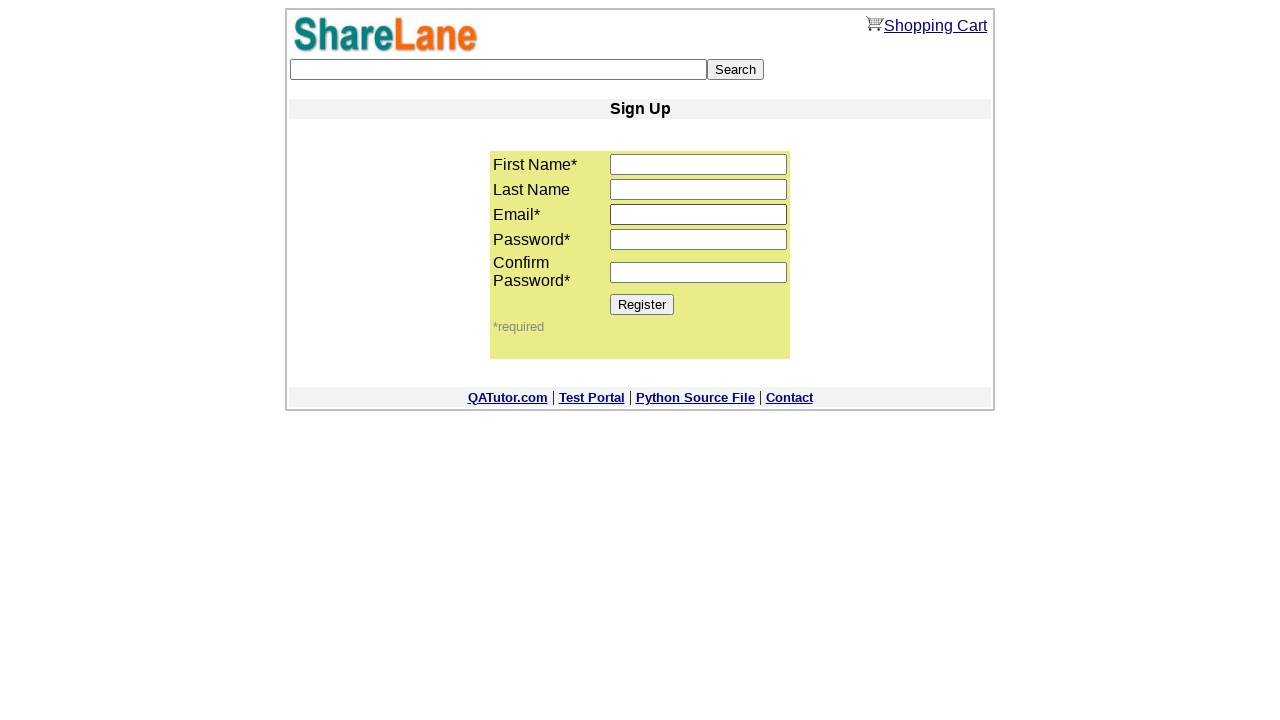

Register button appeared on registration form, confirming 5-digit zip code was accepted
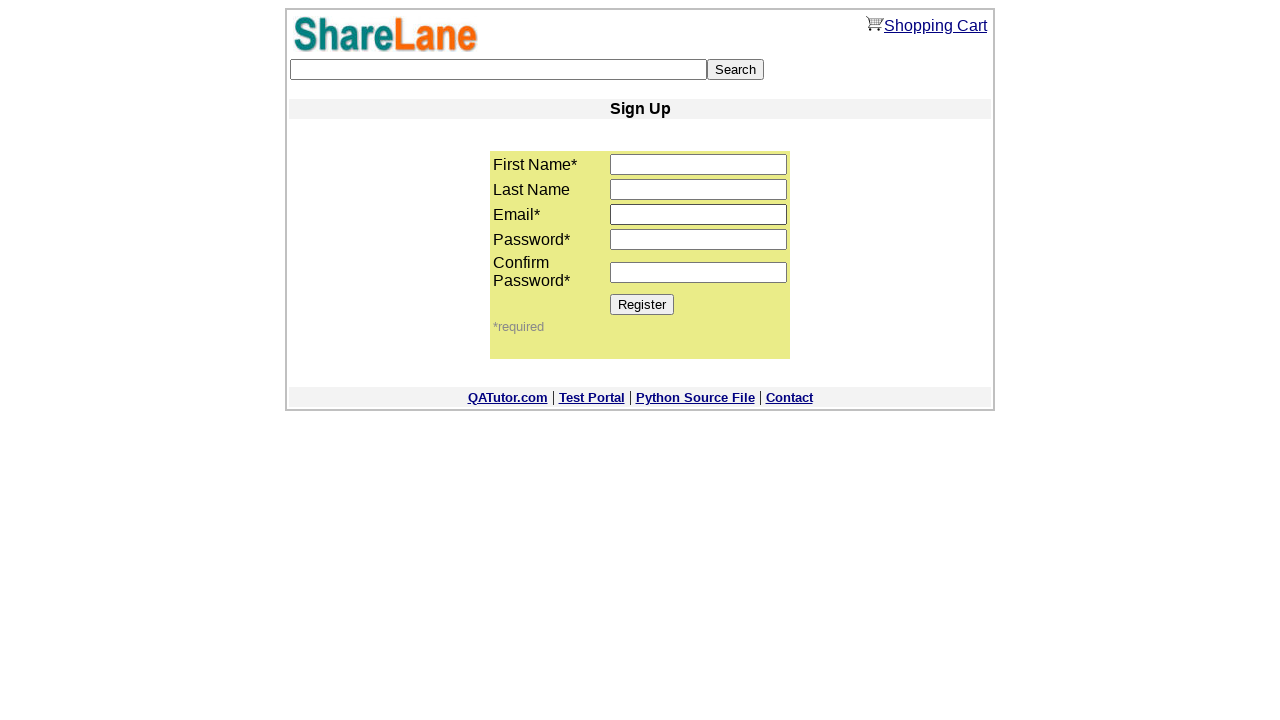

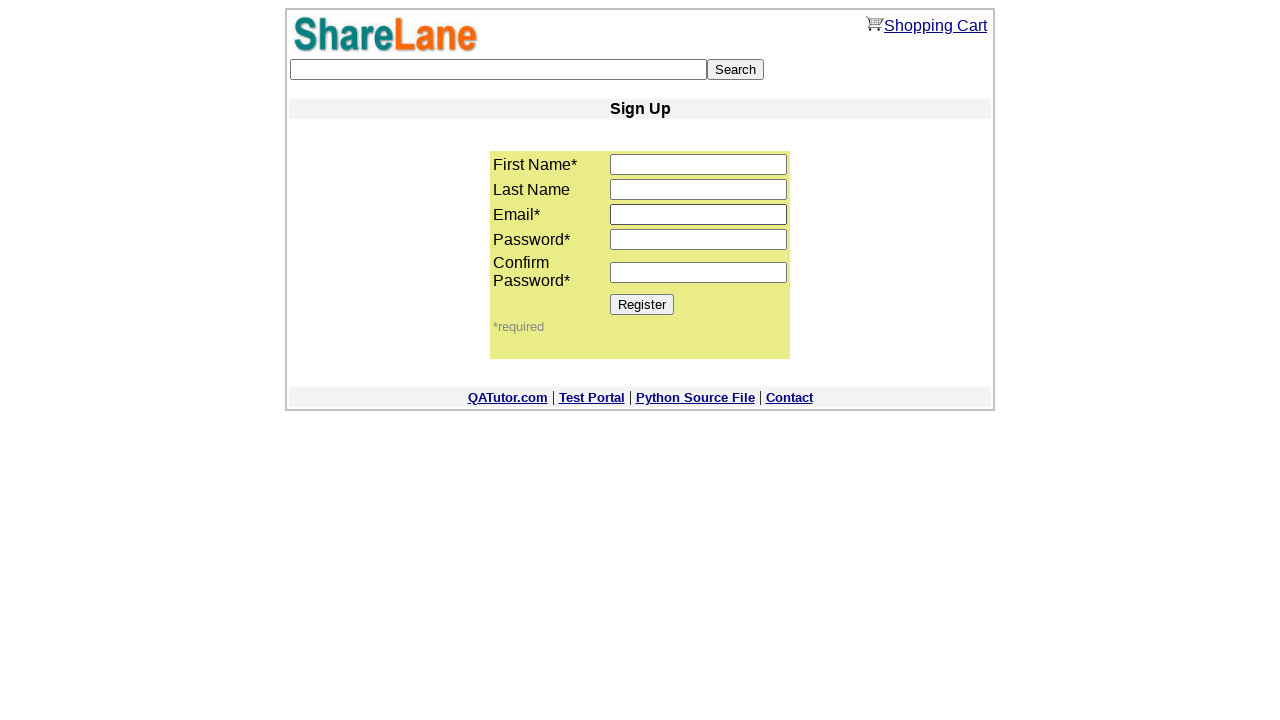